Tests scrolling functionality on Pepperfry website by dismissing a popup, scrolling to the "Sell on Pepperfry" element at the bottom of the page, and clicking on it.

Starting URL: https://www.pepperfry.com/

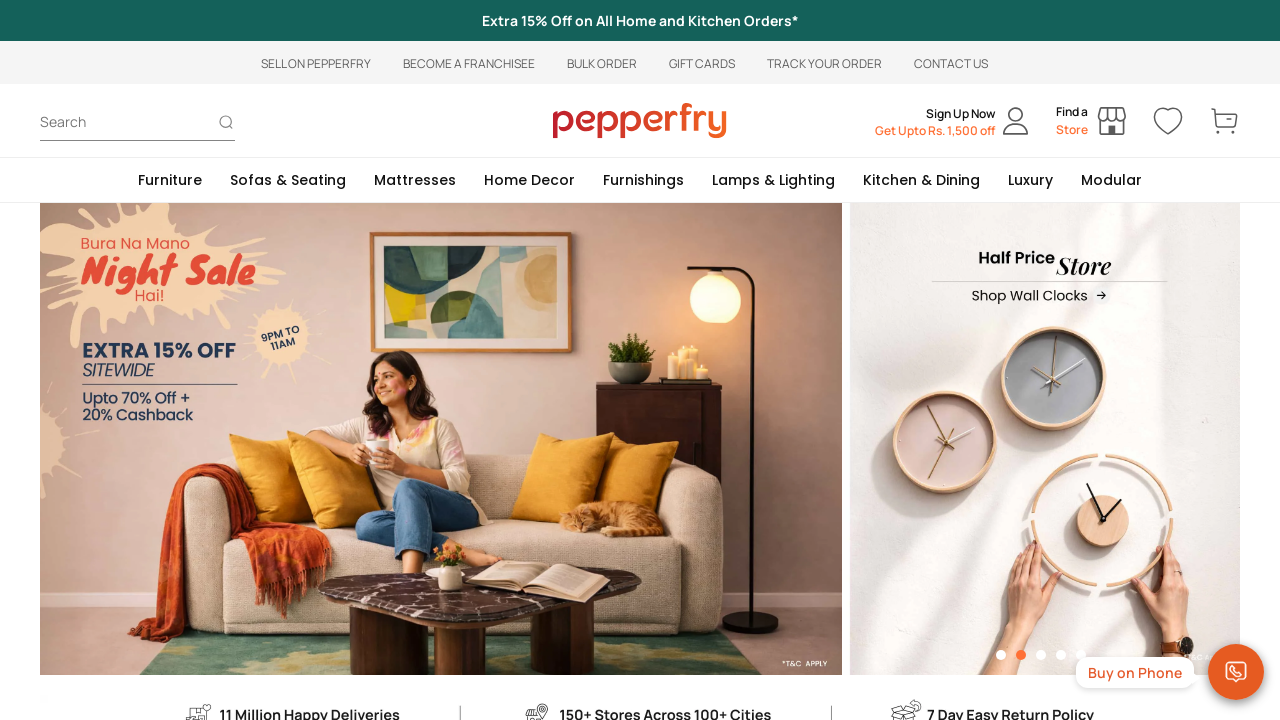

Waited 3 seconds for page to load
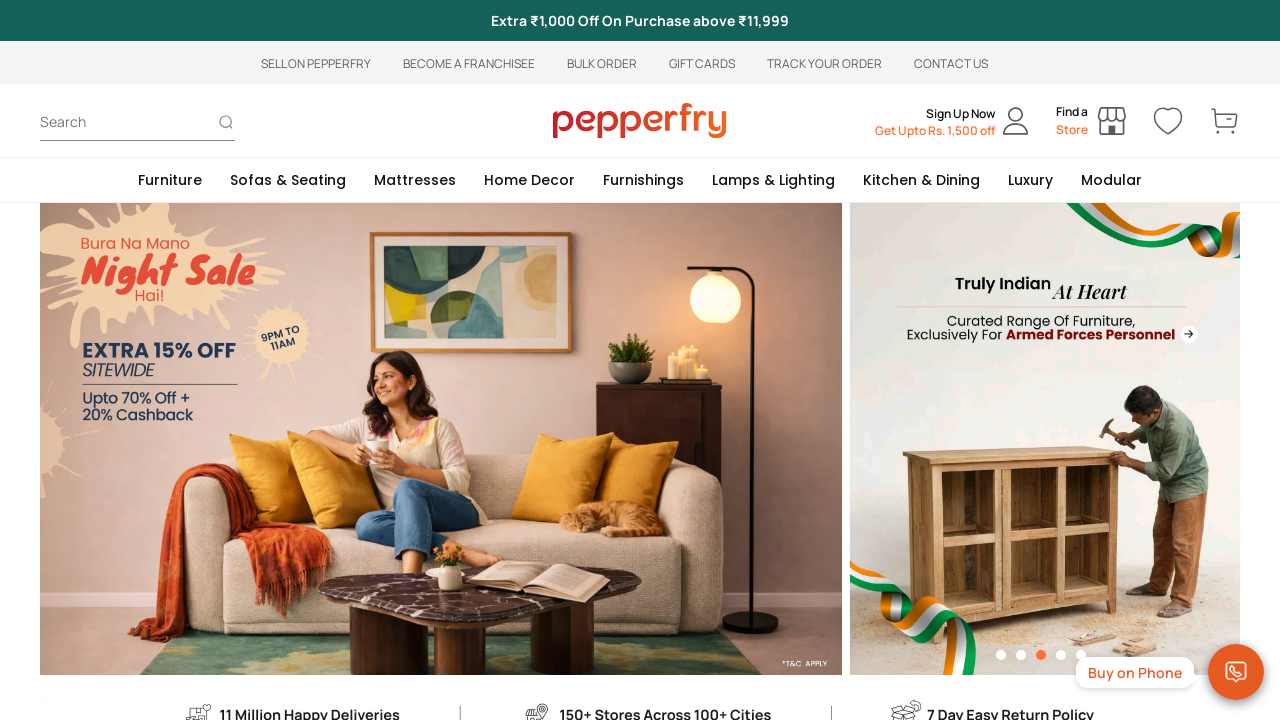

No popup/modal found to dismiss on xpath=(//*[local-name()='svg'])[2]/*[name()='path']
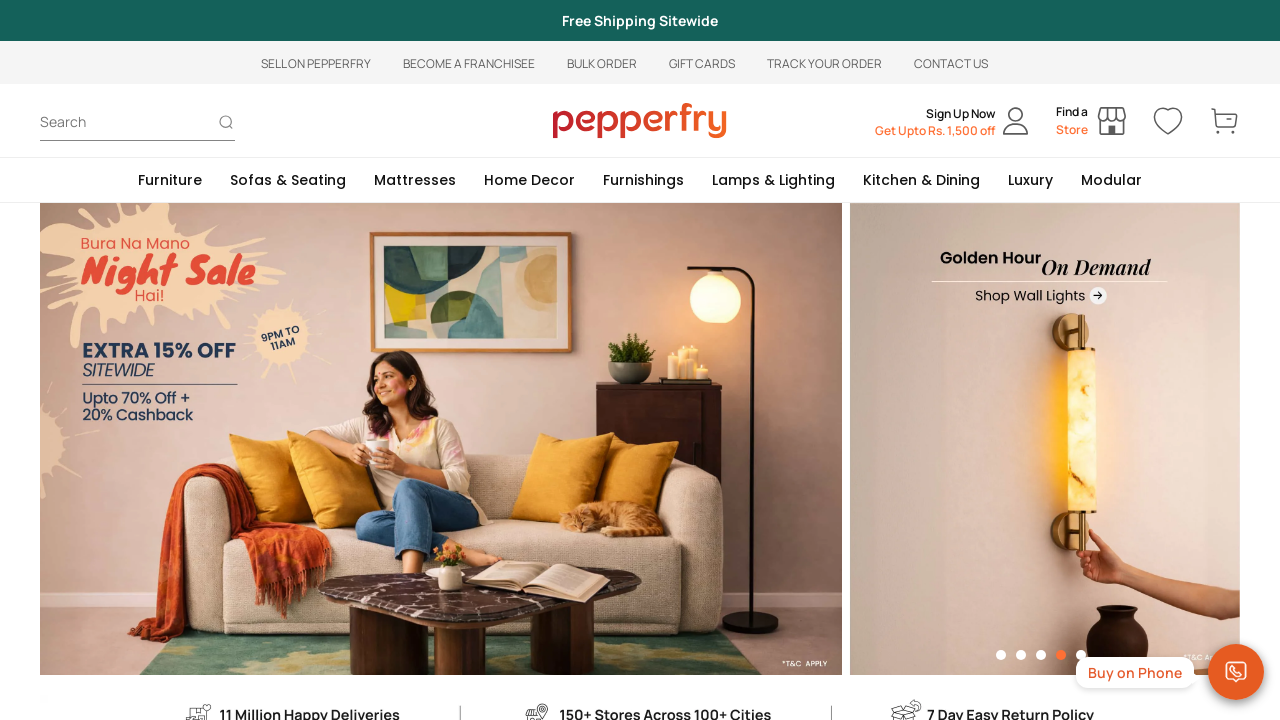

Located 'Sell on Pepperfry' element
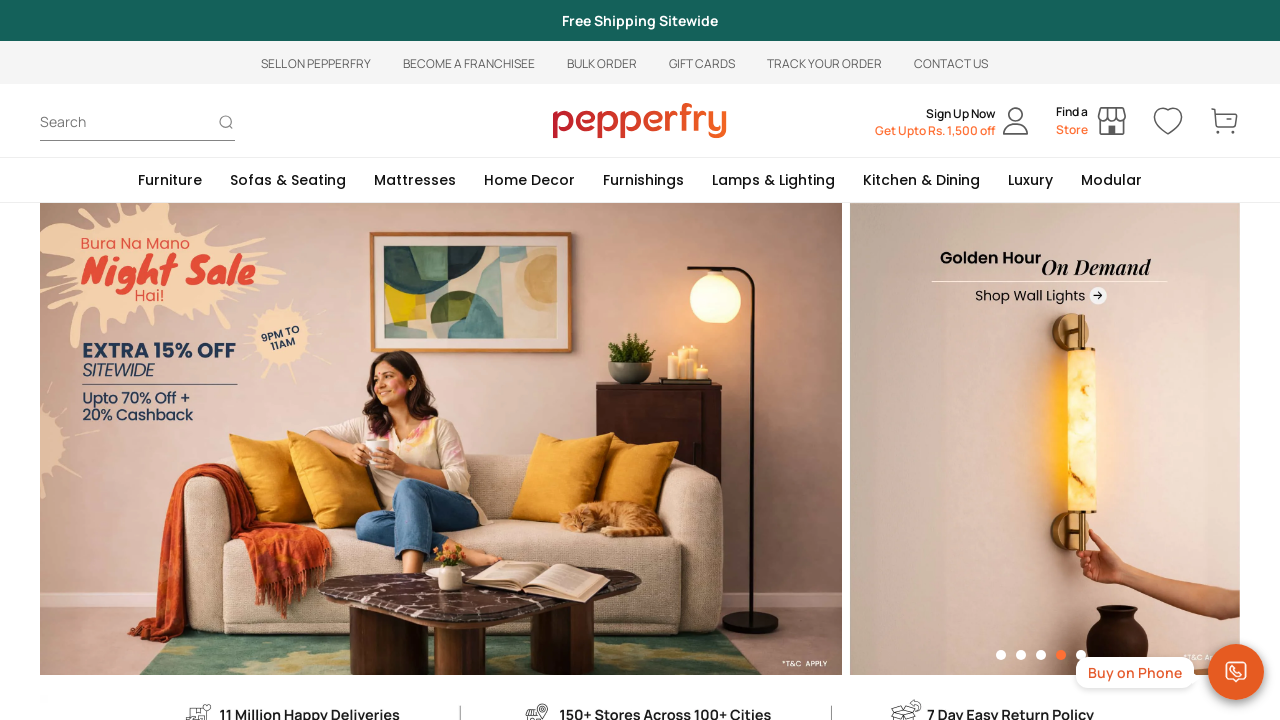

Scrolled to 'Sell on Pepperfry' element
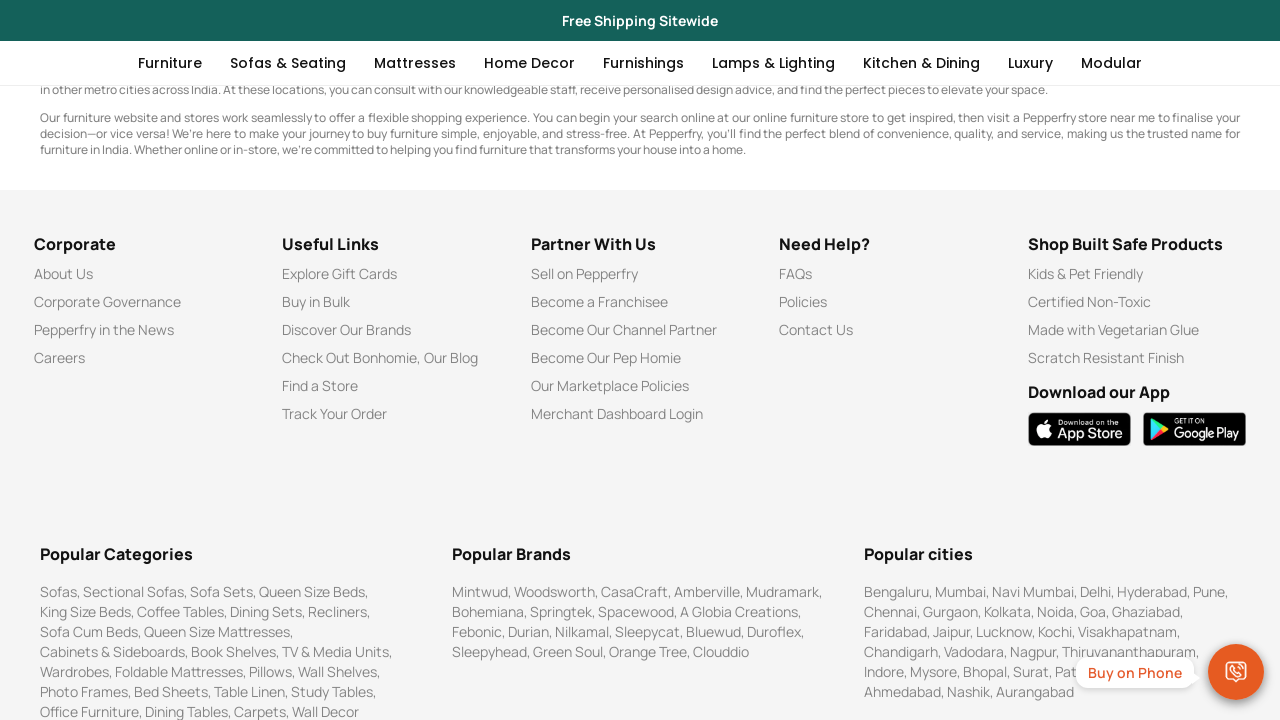

Clicked on 'Sell on Pepperfry' element at (640, 274) on div:text('Sell on Pepperfry')
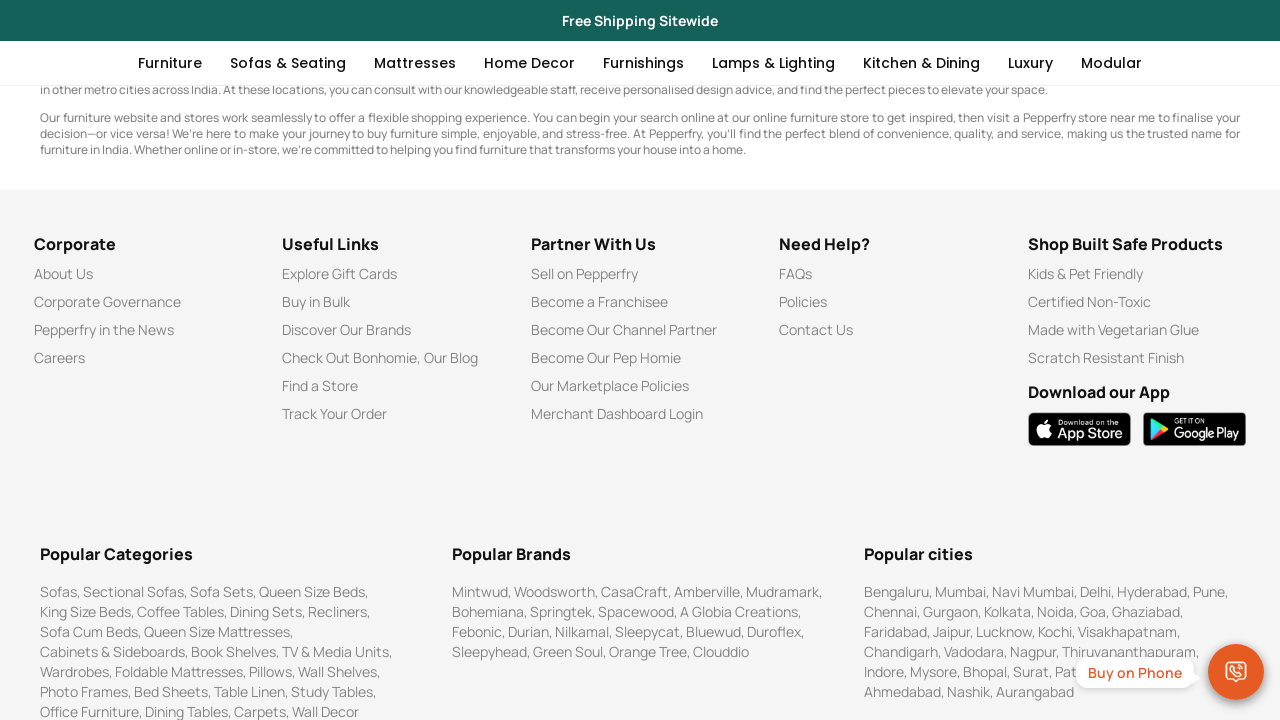

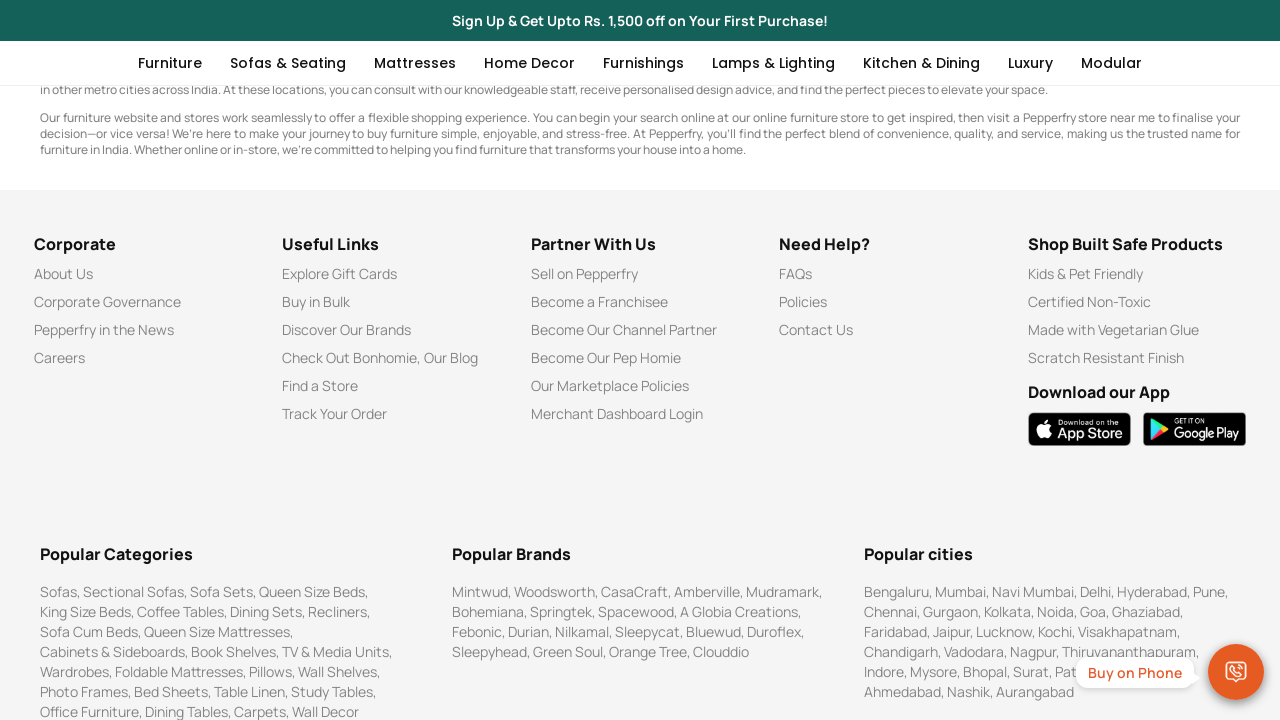